Tests calculator addition operation by entering 1 and 3, selecting add operation, and verifying the result is 4

Starting URL: https://testsheepnz.github.io/BasicCalculator

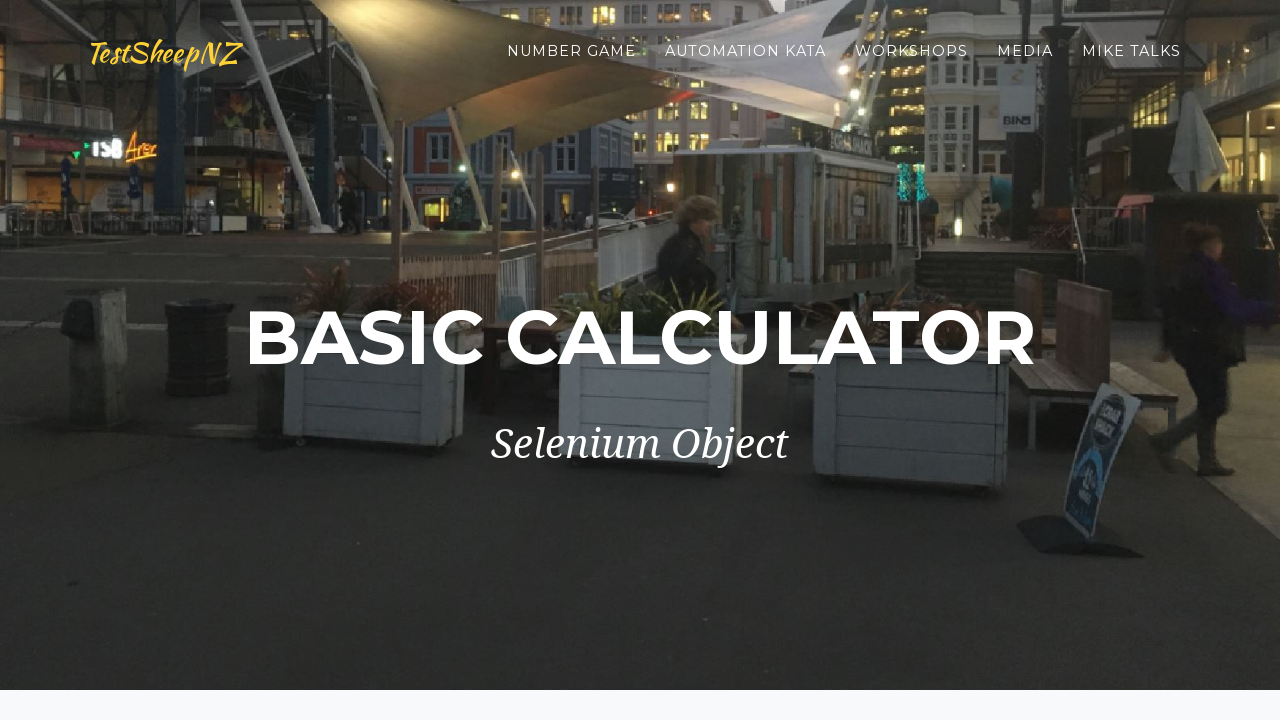

Selected calculator version 1 on #selectBuild
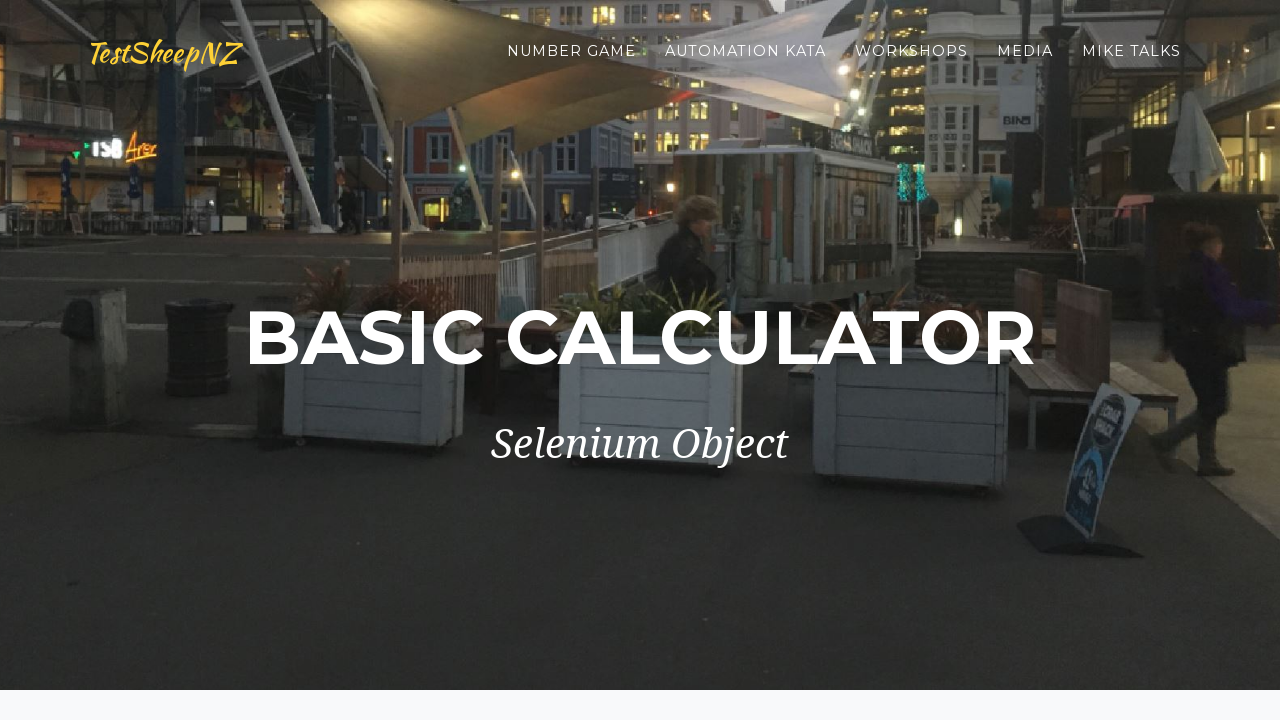

Clicked first number field at (474, 361) on #number1Field
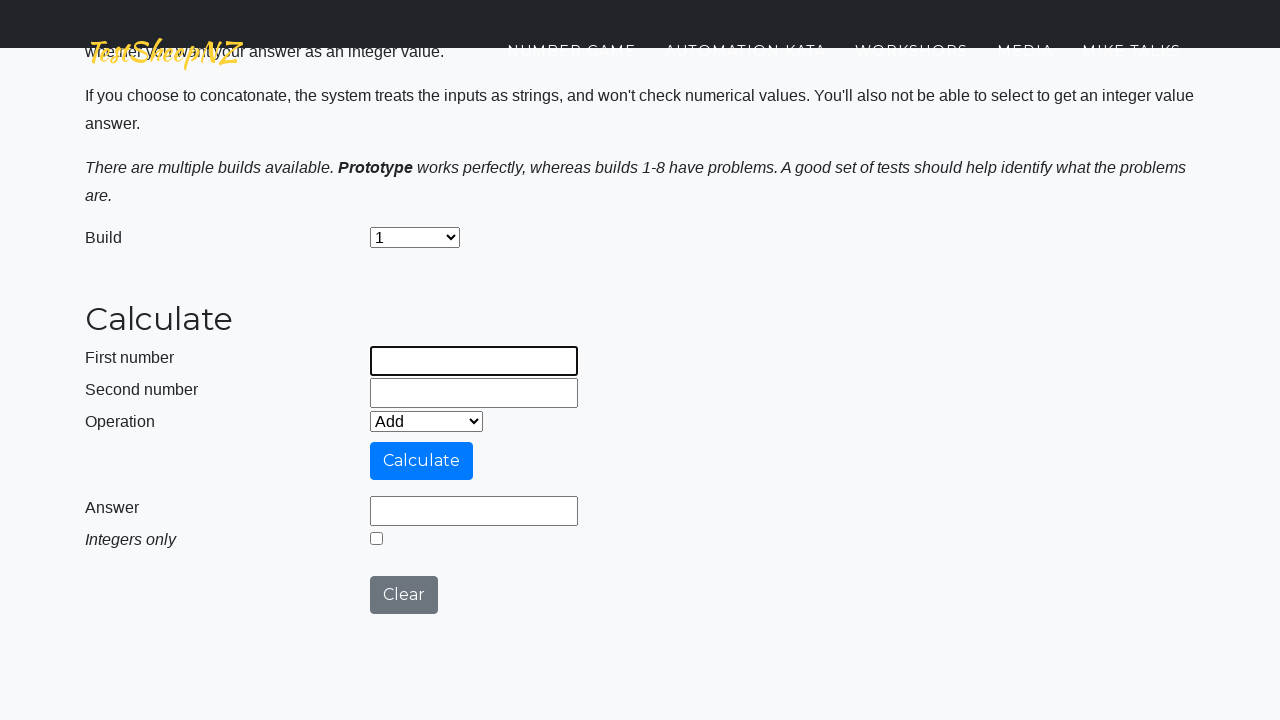

Entered 1 in first number field on #number1Field
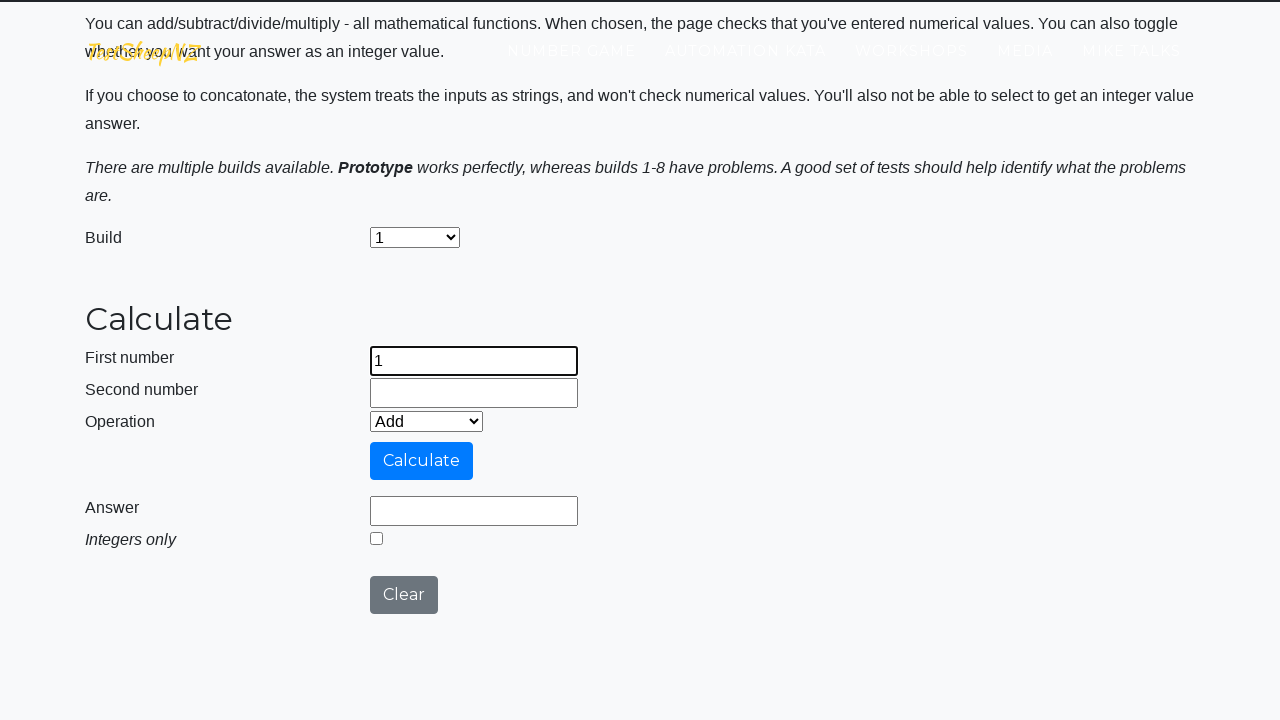

Clicked second number field at (474, 393) on #number2Field
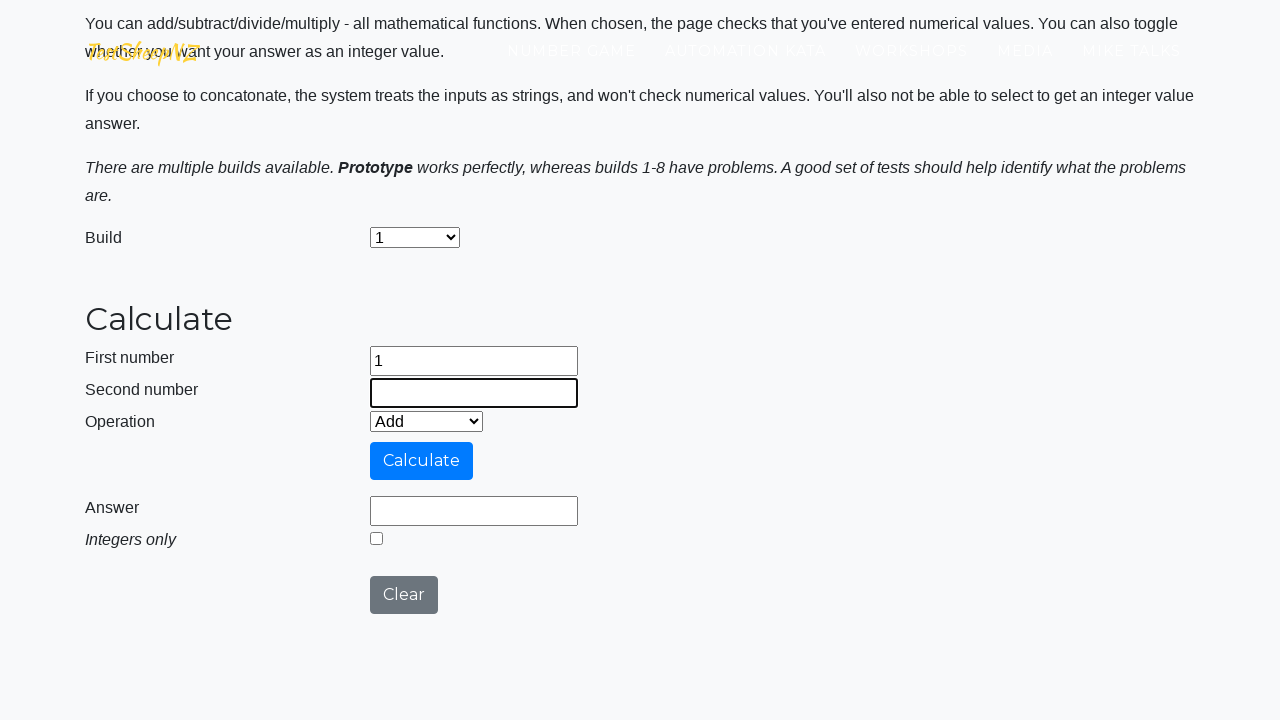

Entered 3 in second number field on #number2Field
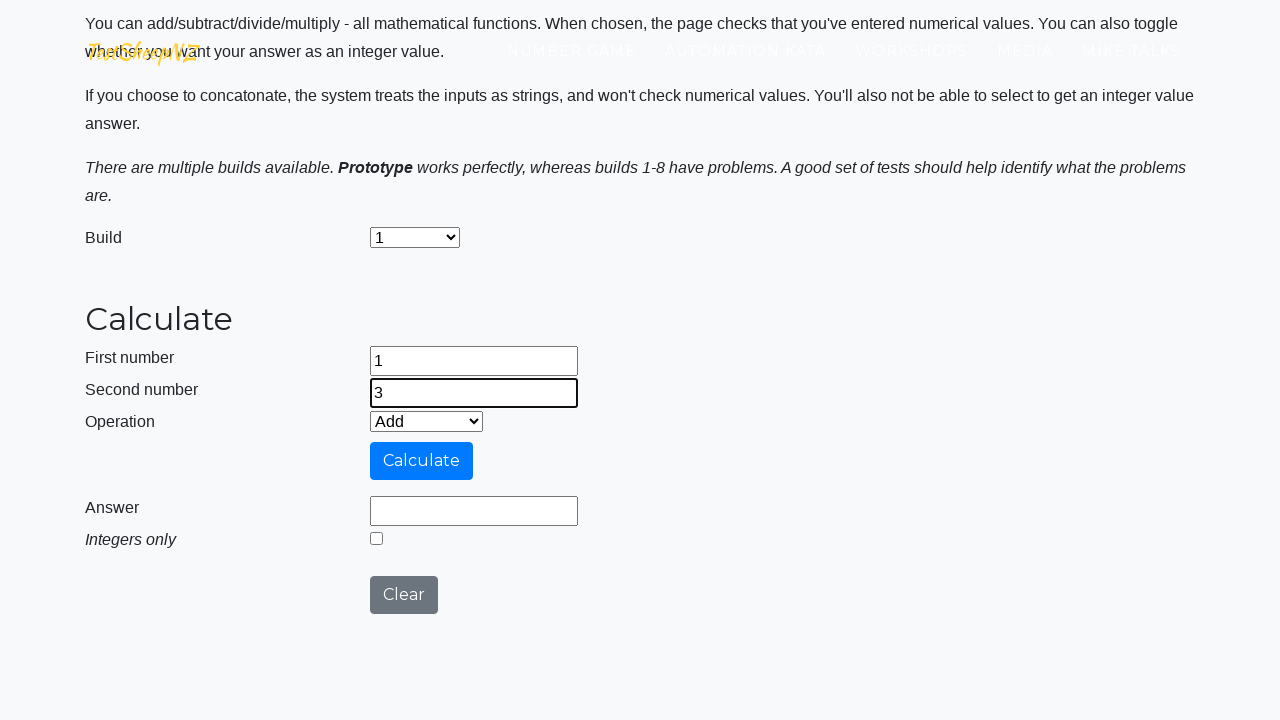

Selected add operation on select[name='selectOperation']
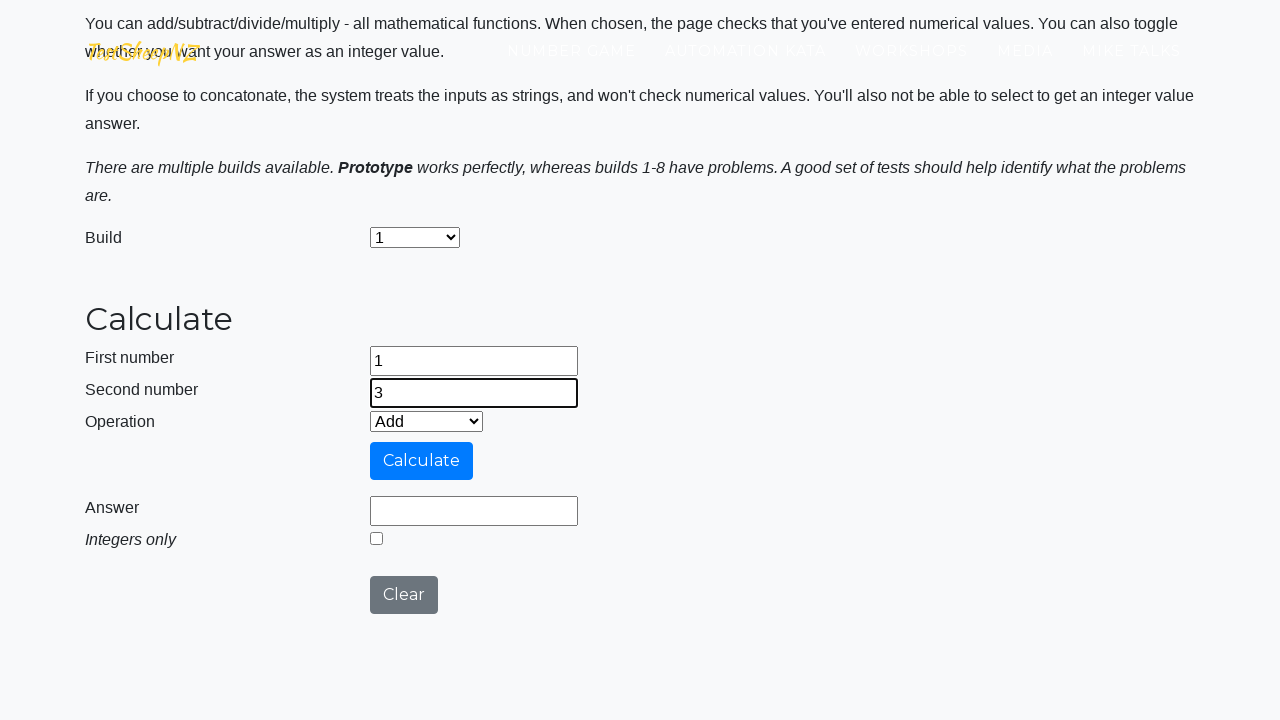

Clicked calculate button at (422, 461) on #calculateButton
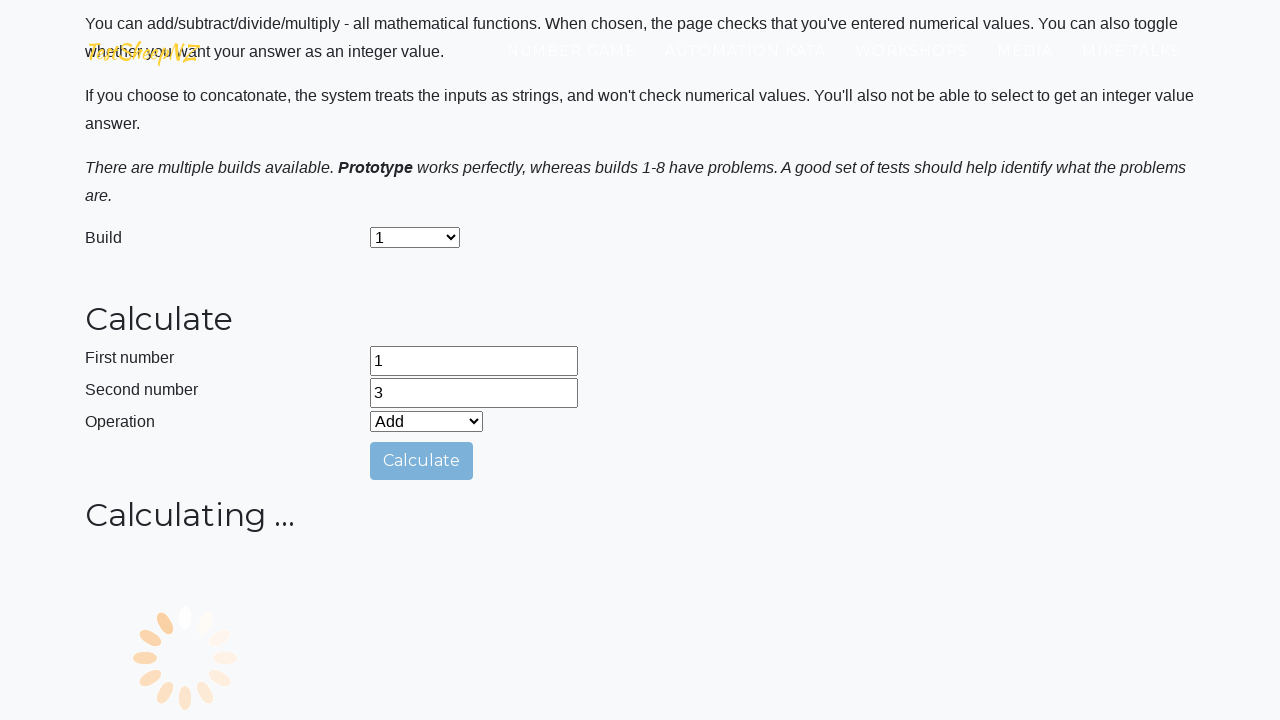

Result field loaded and verified (1 + 3 = 4)
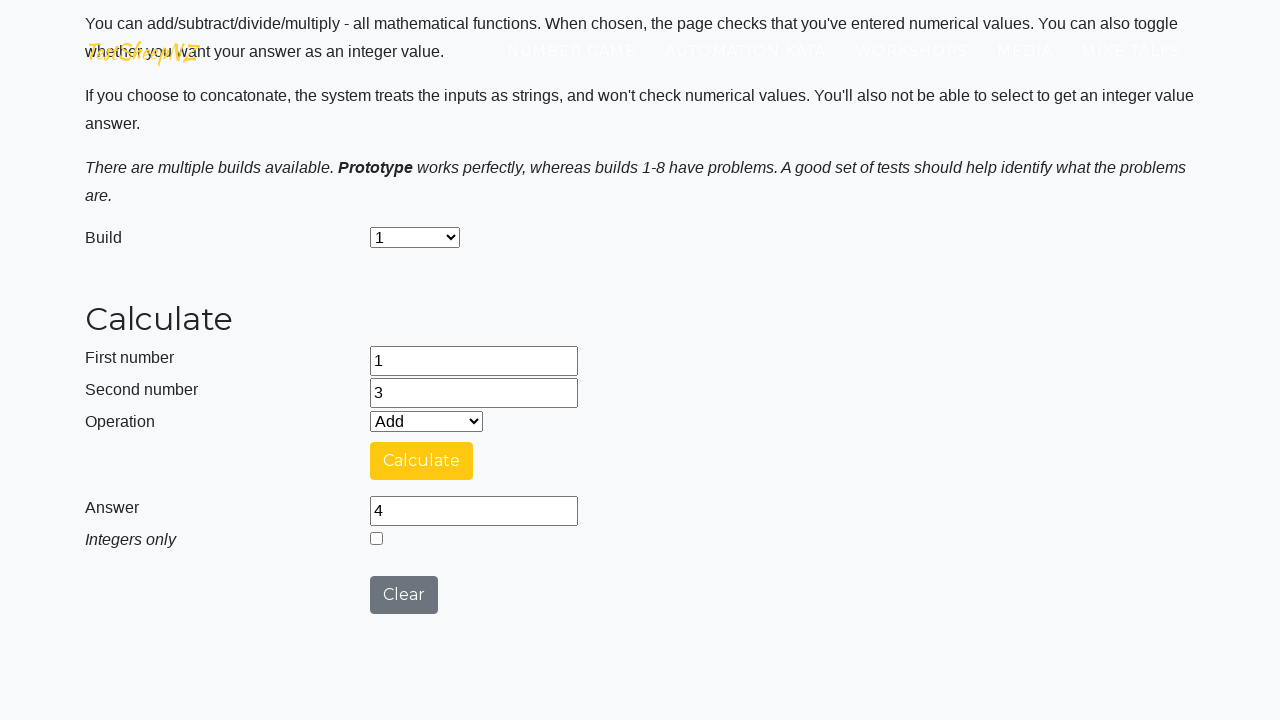

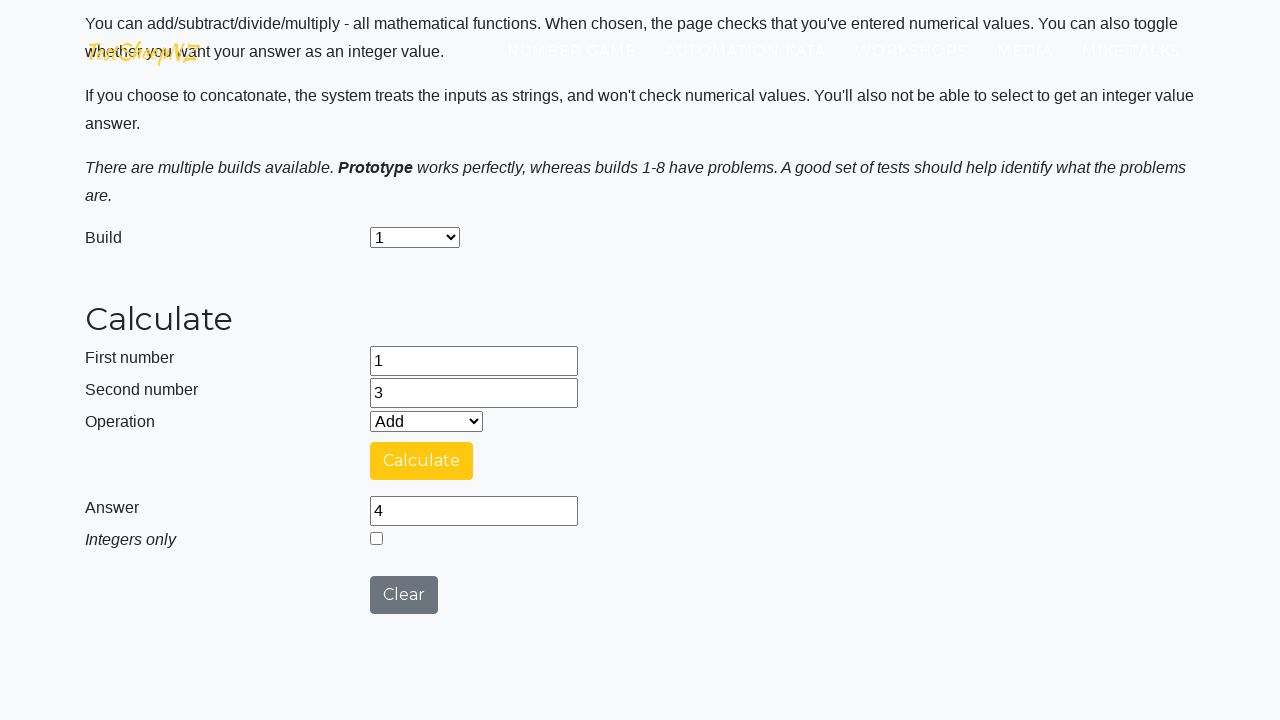